Tests dynamic web table handling by navigating through table rows and columns, verifying element presence and finding specific company names in the table

Starting URL: https://www.w3schools.com/html/html_tables.asp

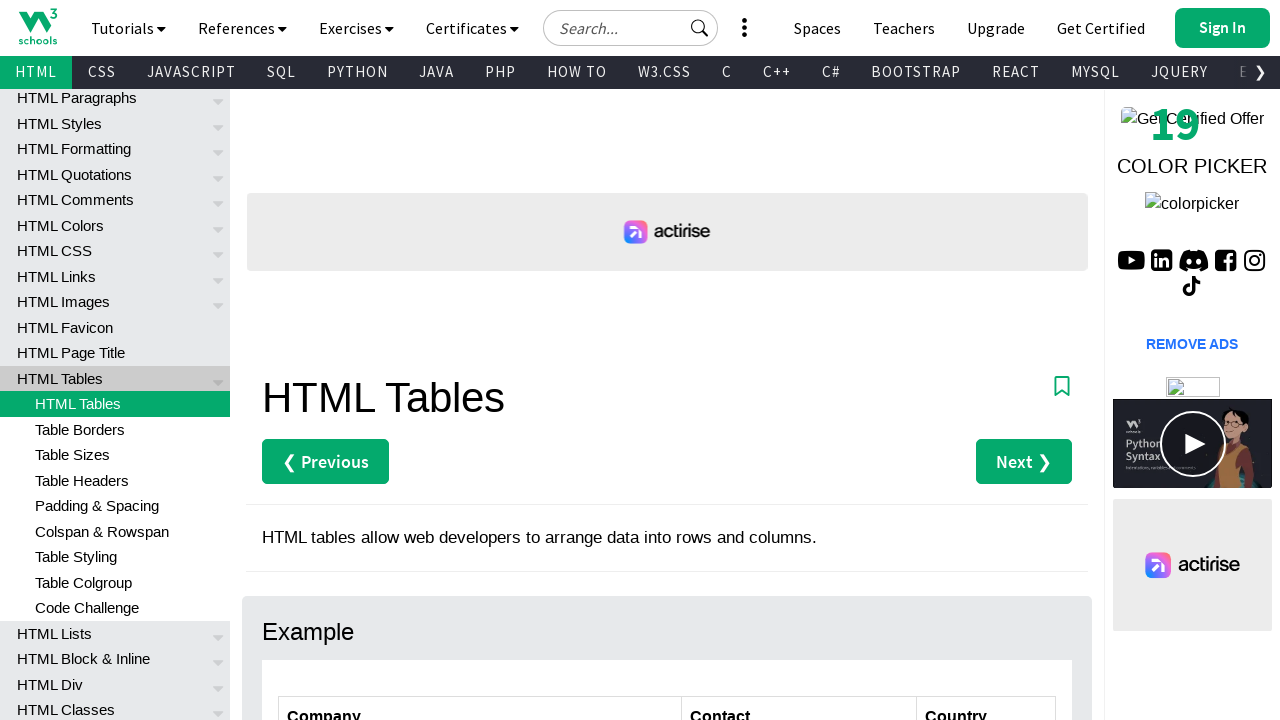

Waited for customers table to load
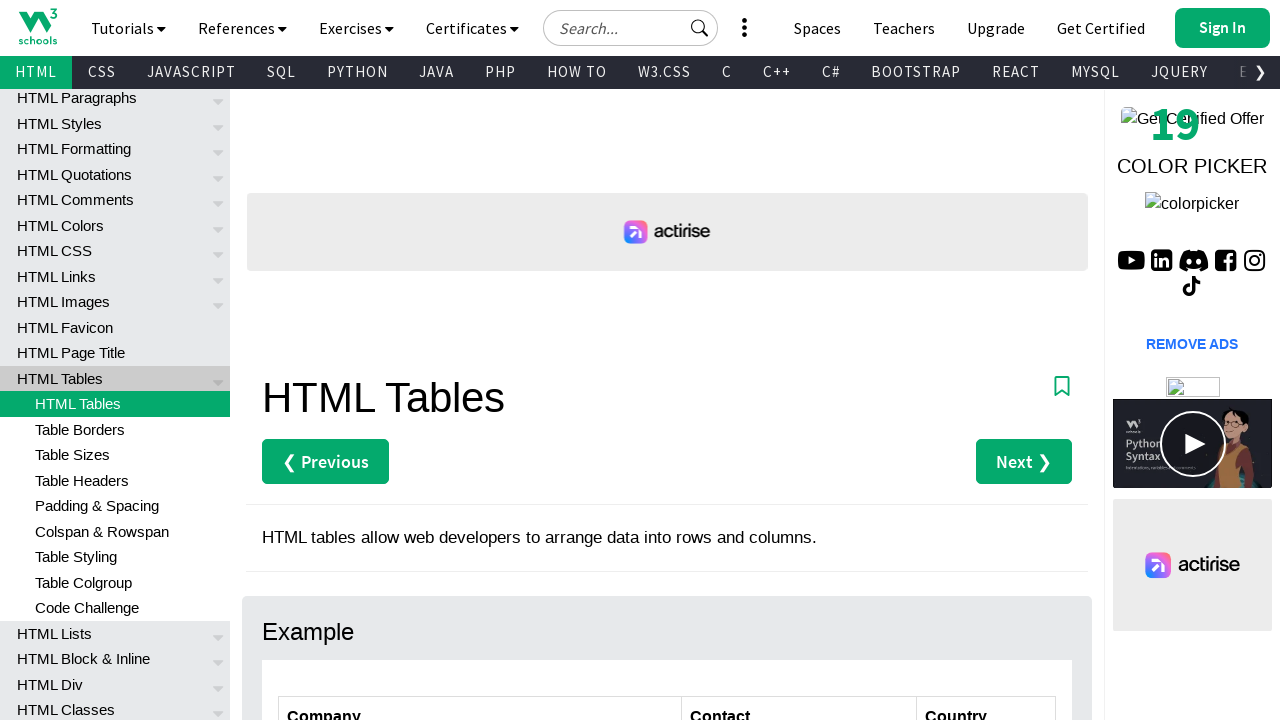

Retrieved all table rows, count: 7
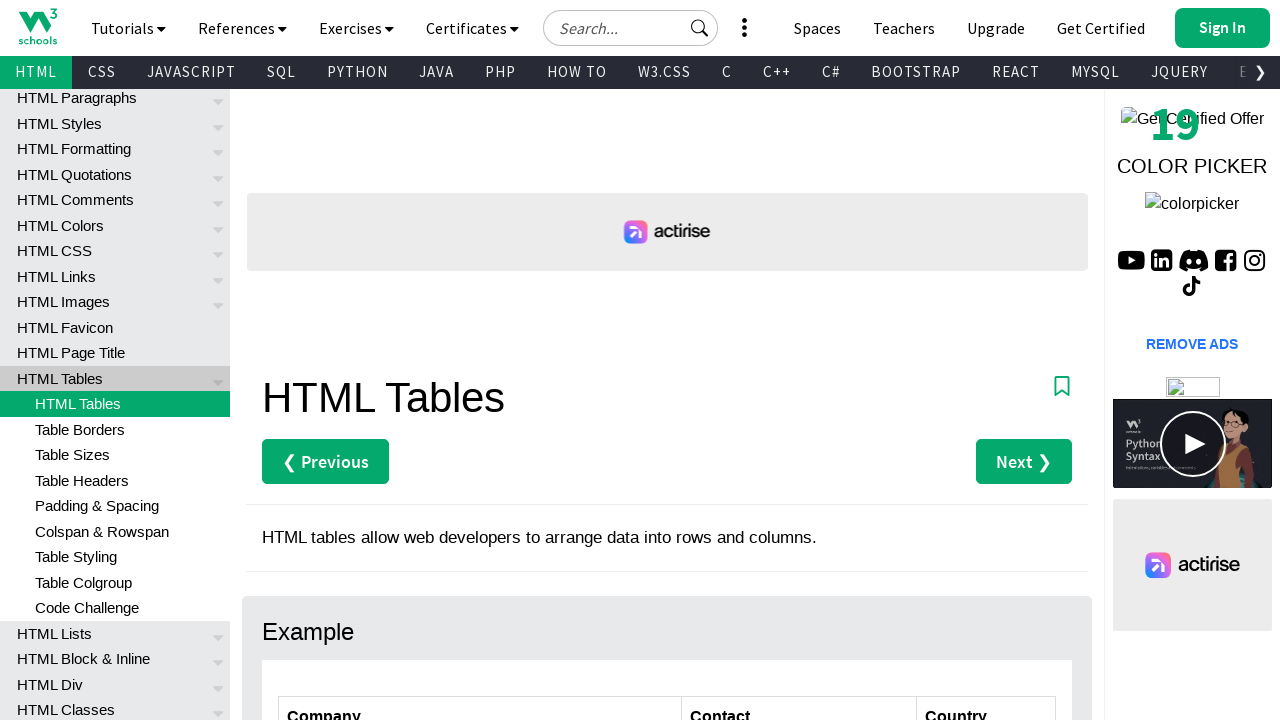

Retrieved all column headers, count: 3
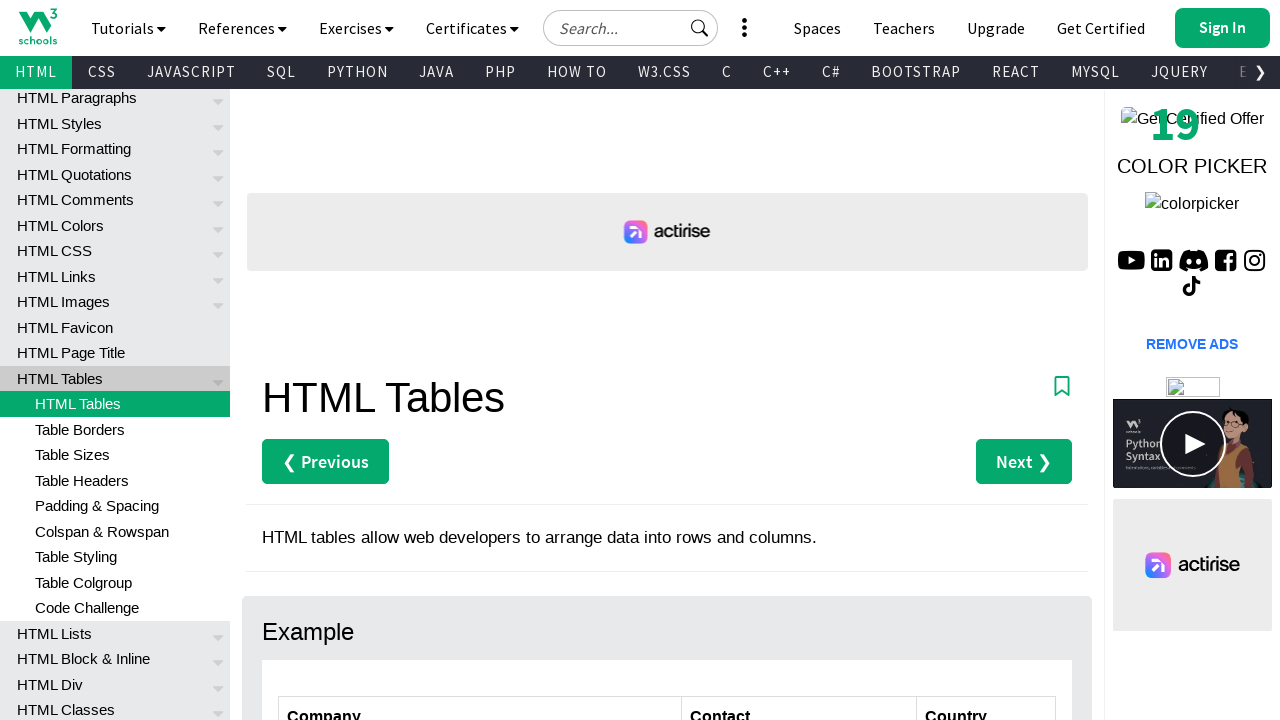

Checked company name in row 2: Alfreds Futterkiste
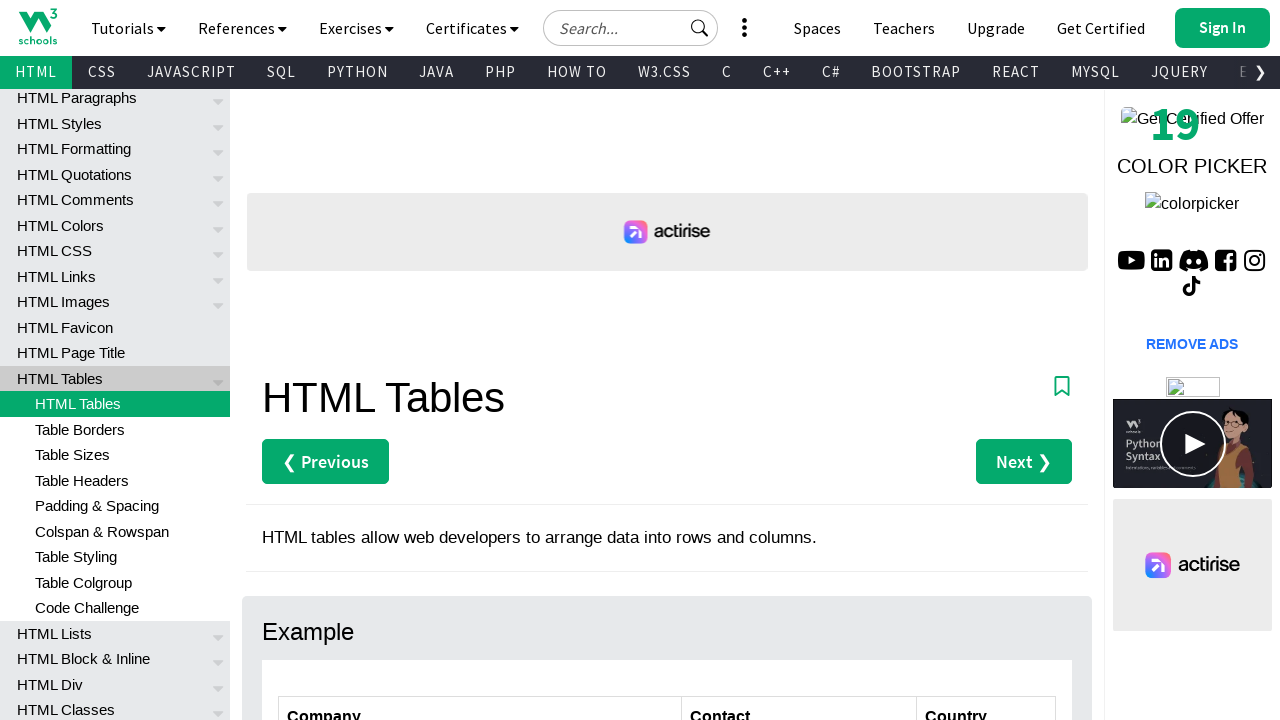

Checked company name in row 3: Centro comercial Moctezuma
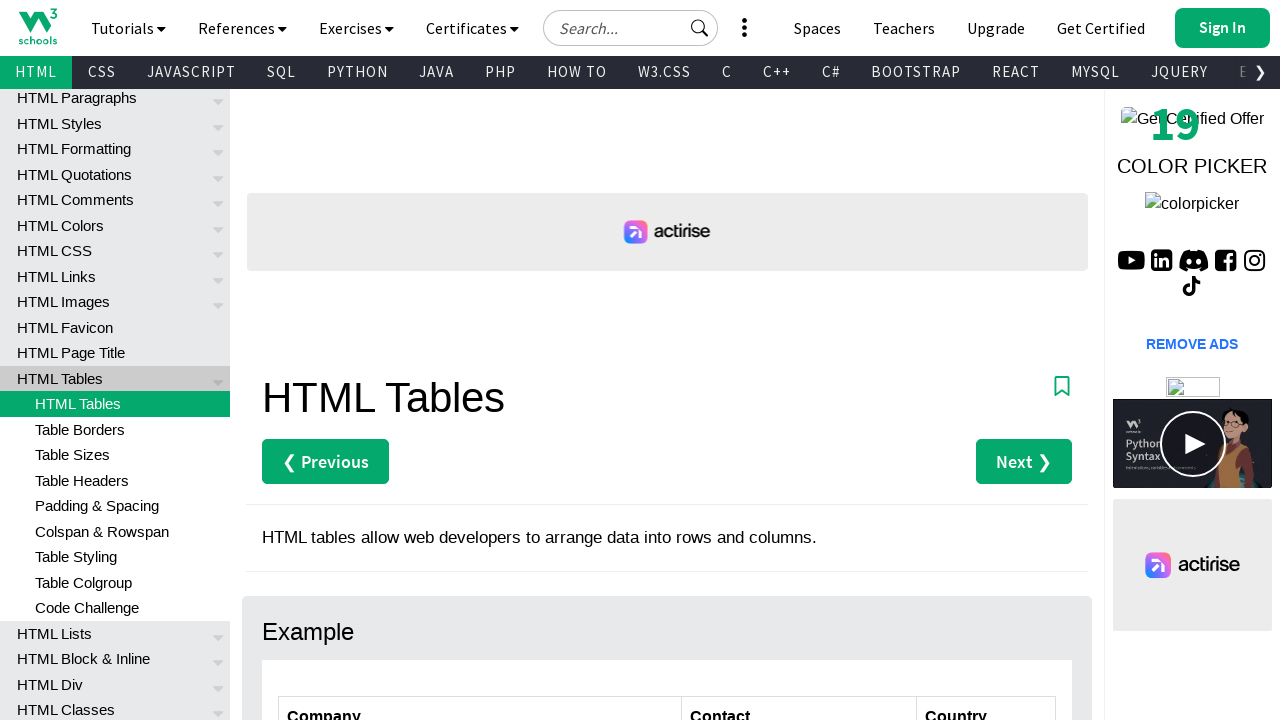

Checked company name in row 4: Ernst Handel
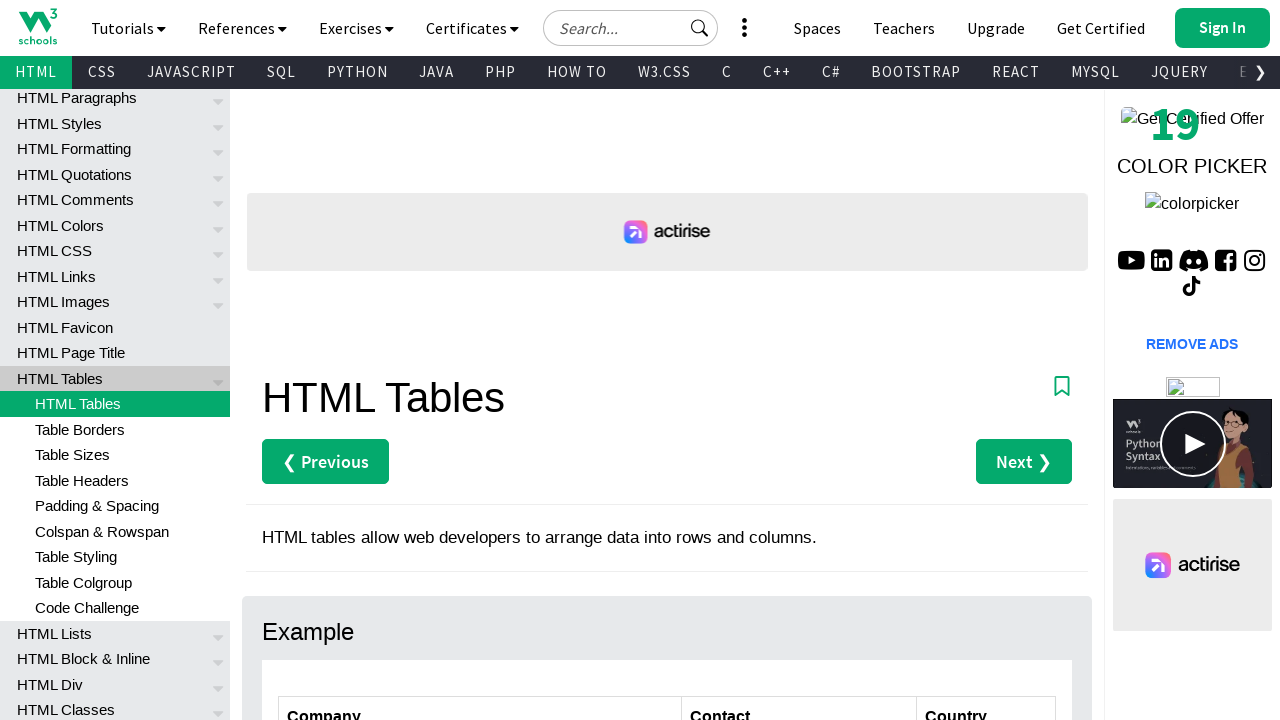

Checked company name in row 5: Island Trading
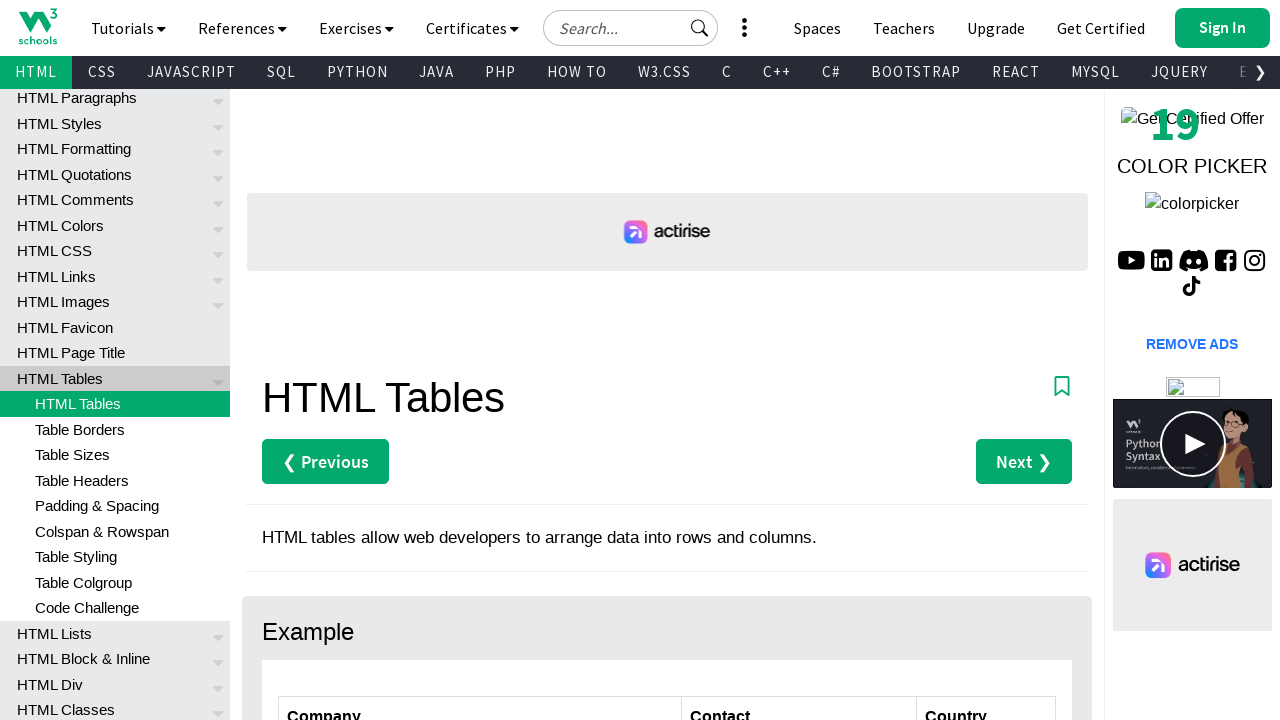

Found target company 'Island Trading' and scrolled into view
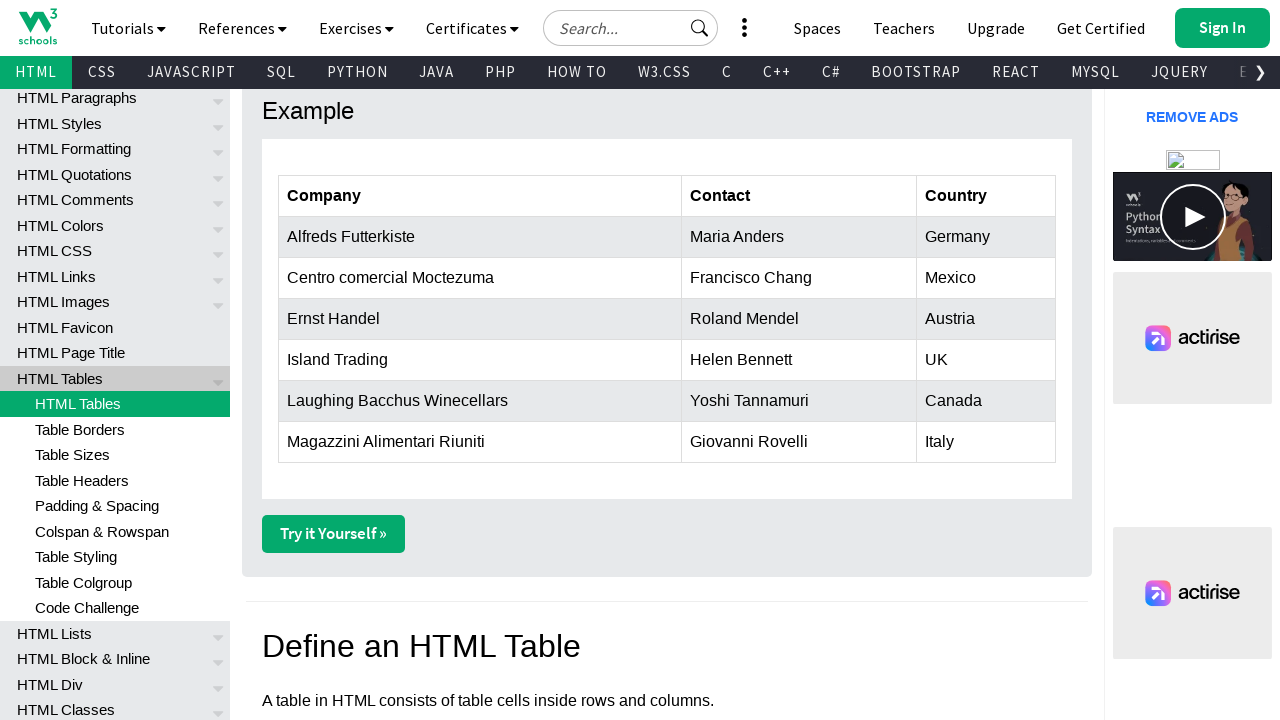

Navigated through contact name in row 2: Maria Anders
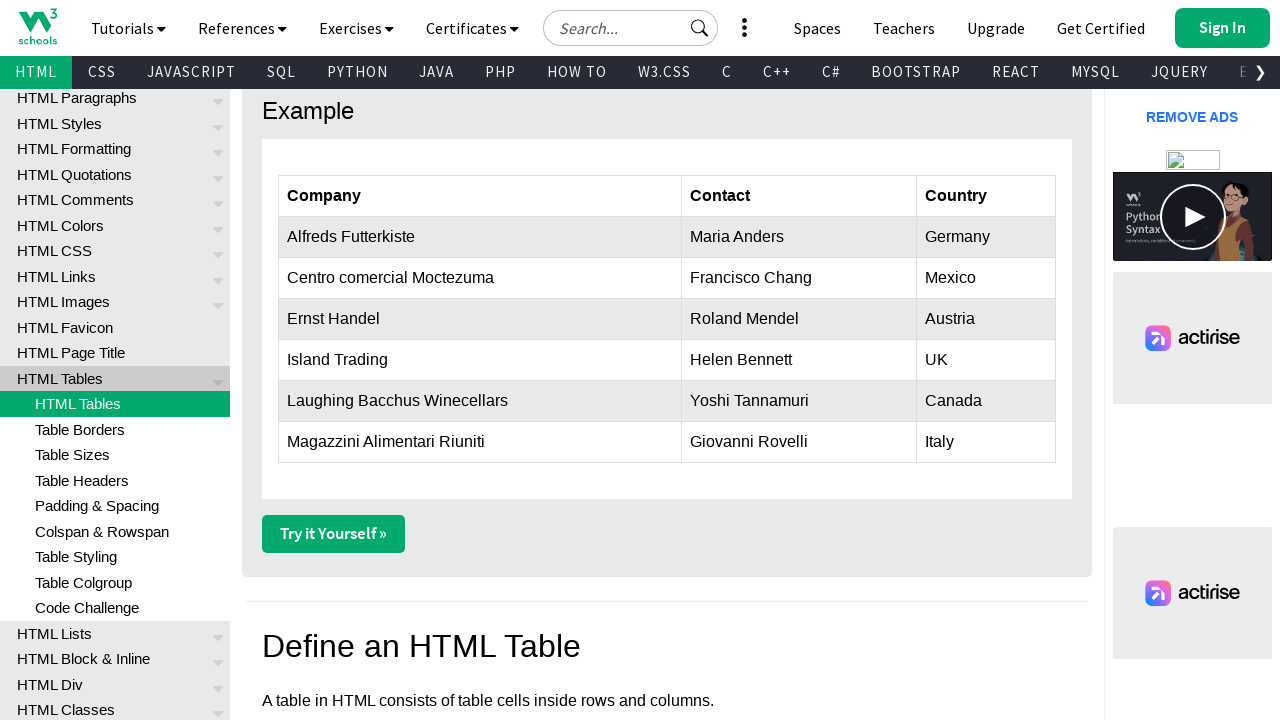

Navigated through contact name in row 3: Francisco Chang
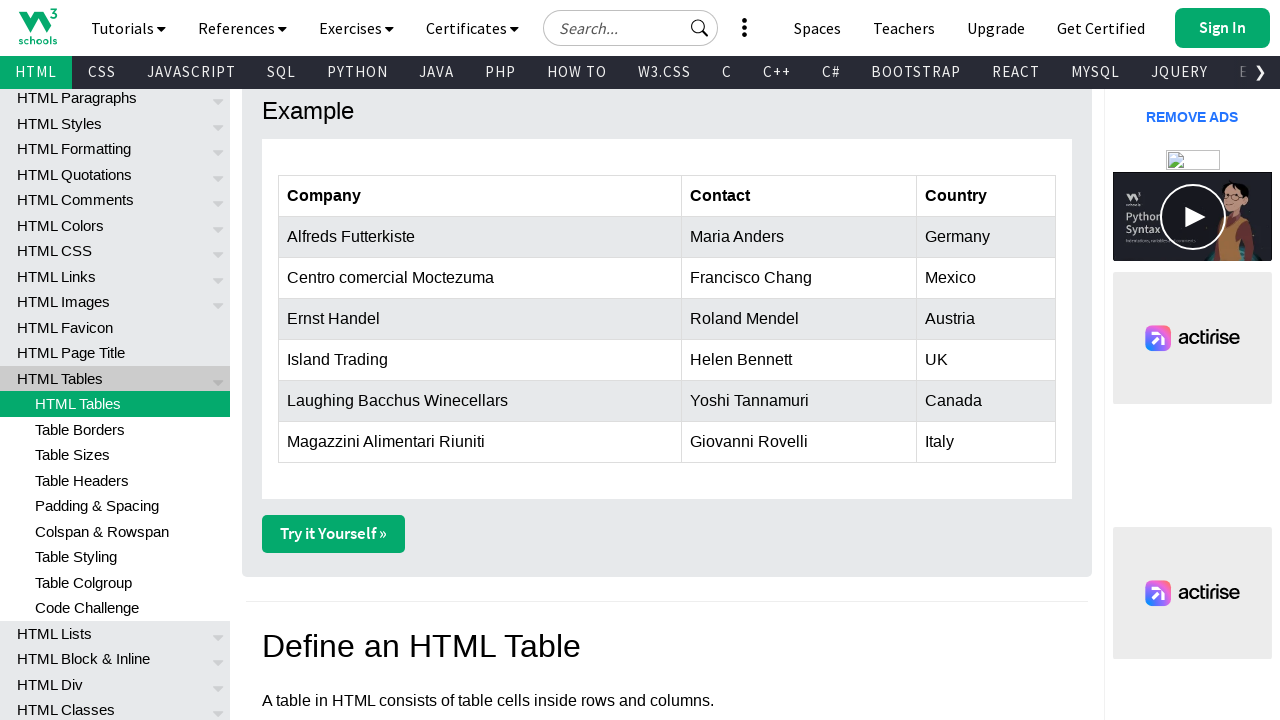

Navigated through contact name in row 4: Roland Mendel
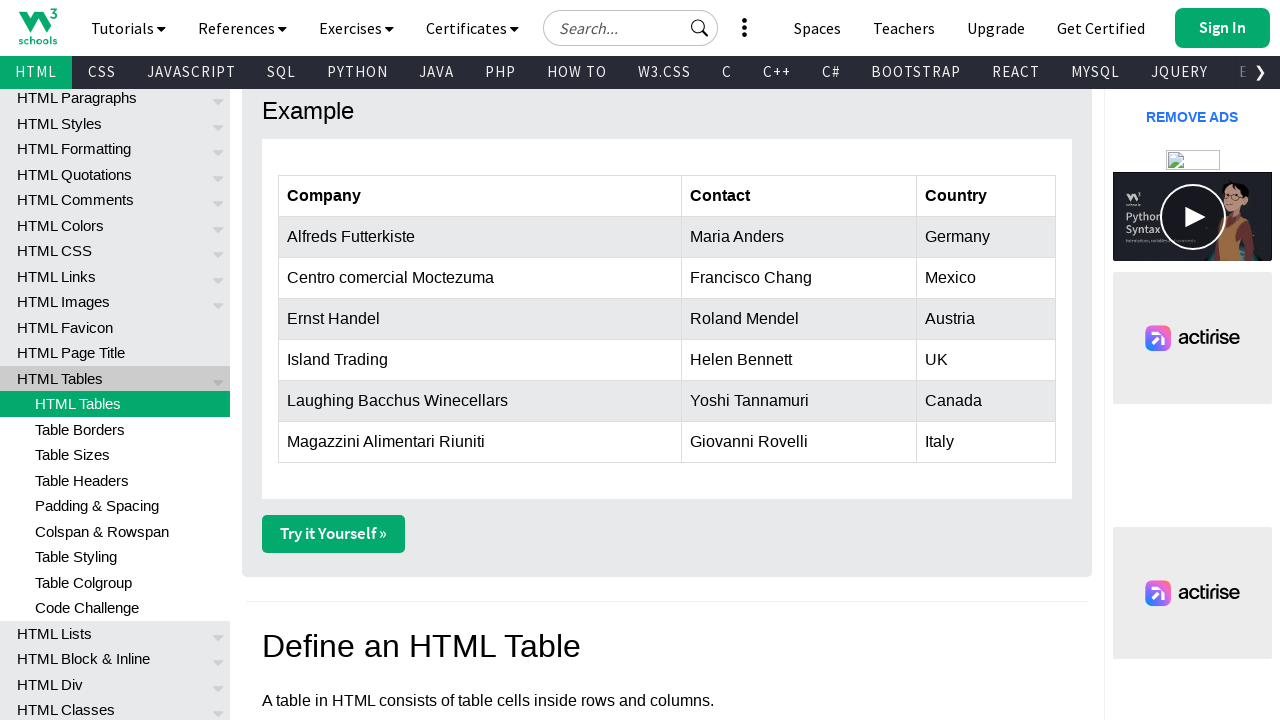

Navigated through contact name in row 5: Helen Bennett
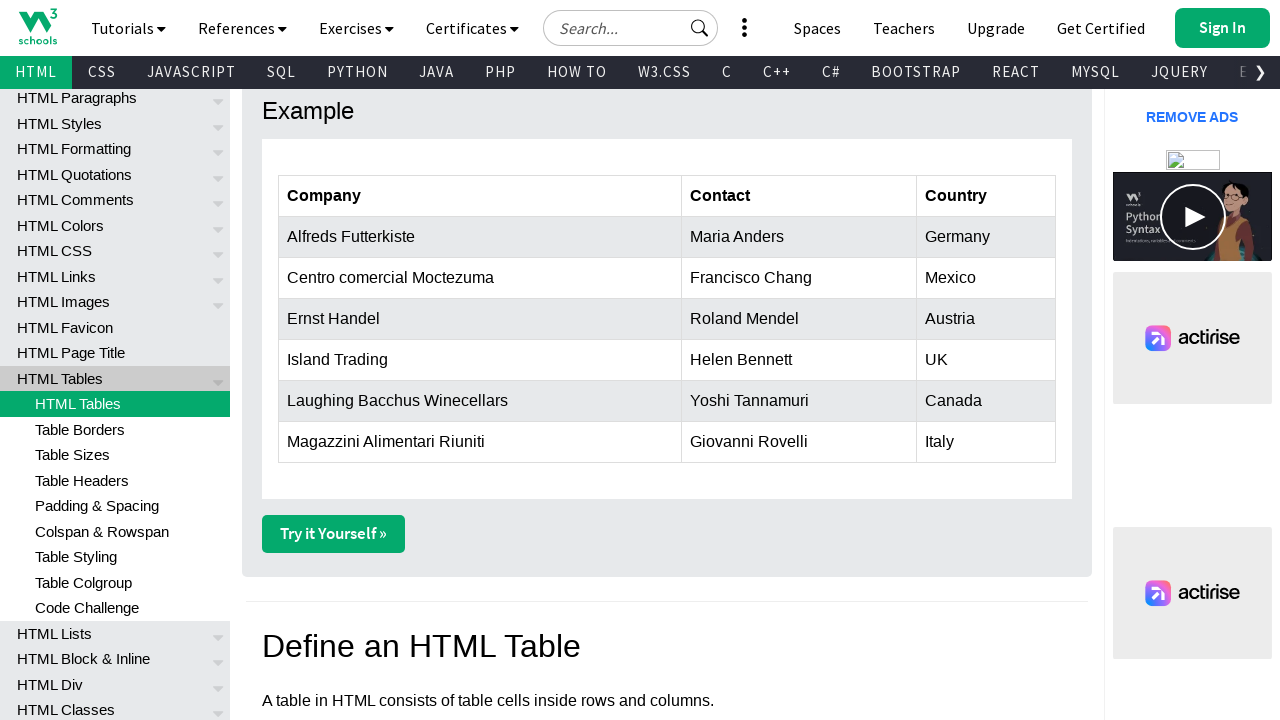

Navigated through contact name in row 6: Yoshi Tannamuri
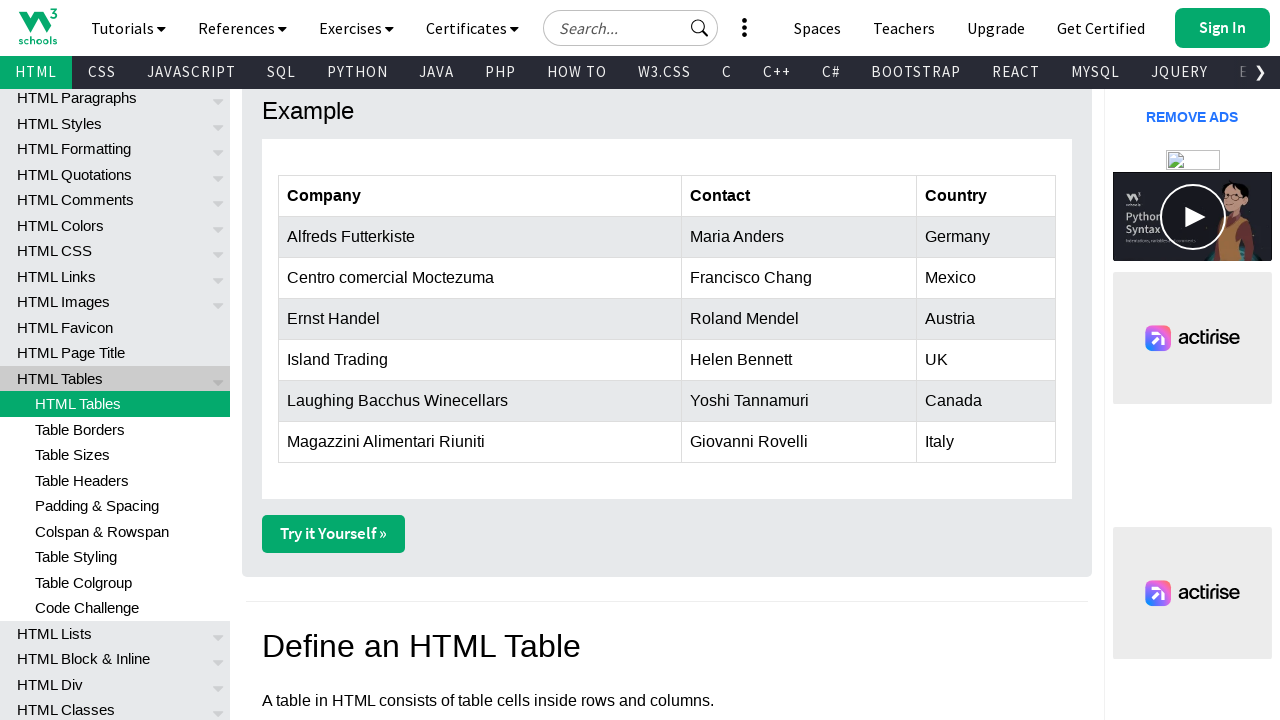

Navigated through contact name in row 7: Giovanni Rovelli
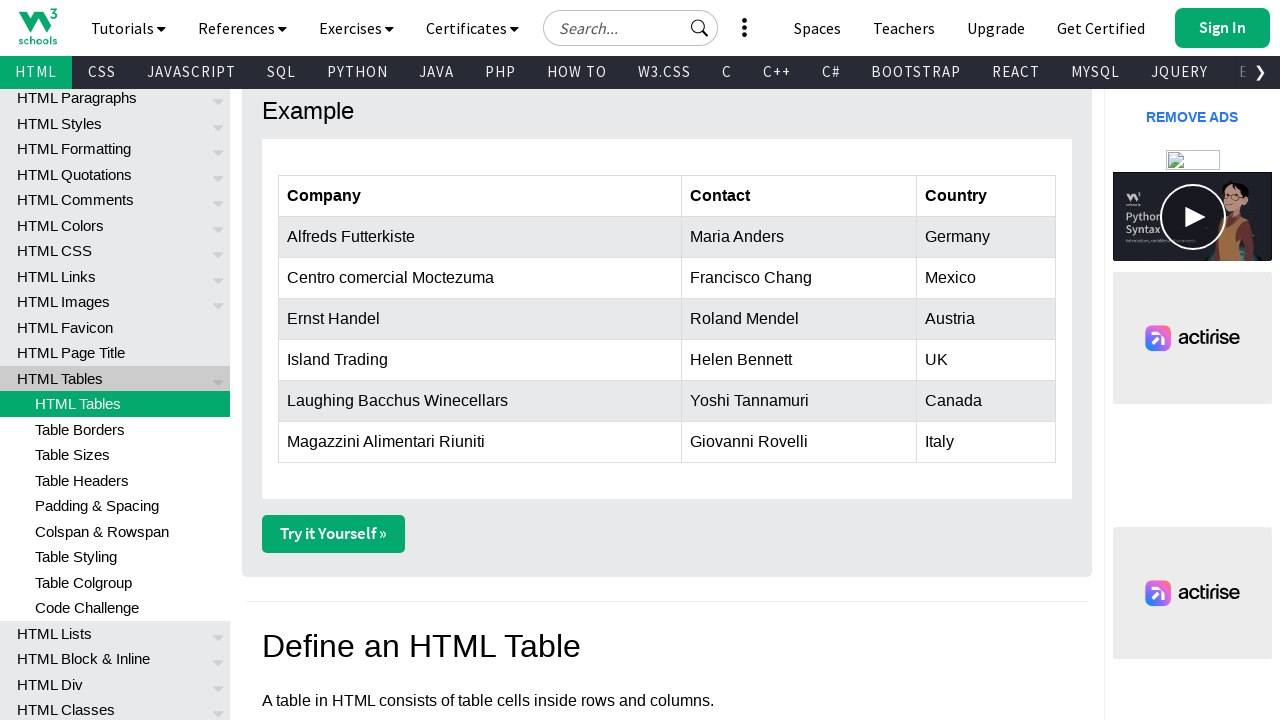

Navigated through country in row 2: Germany
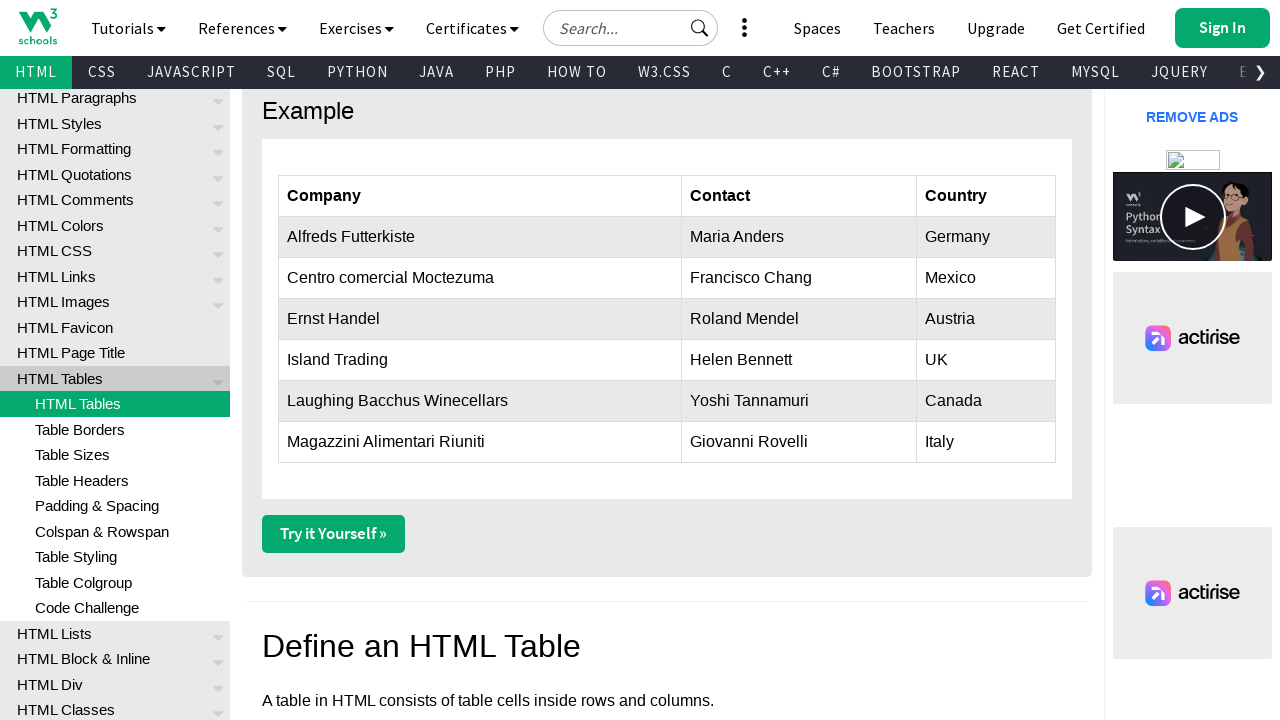

Navigated through country in row 3: Mexico
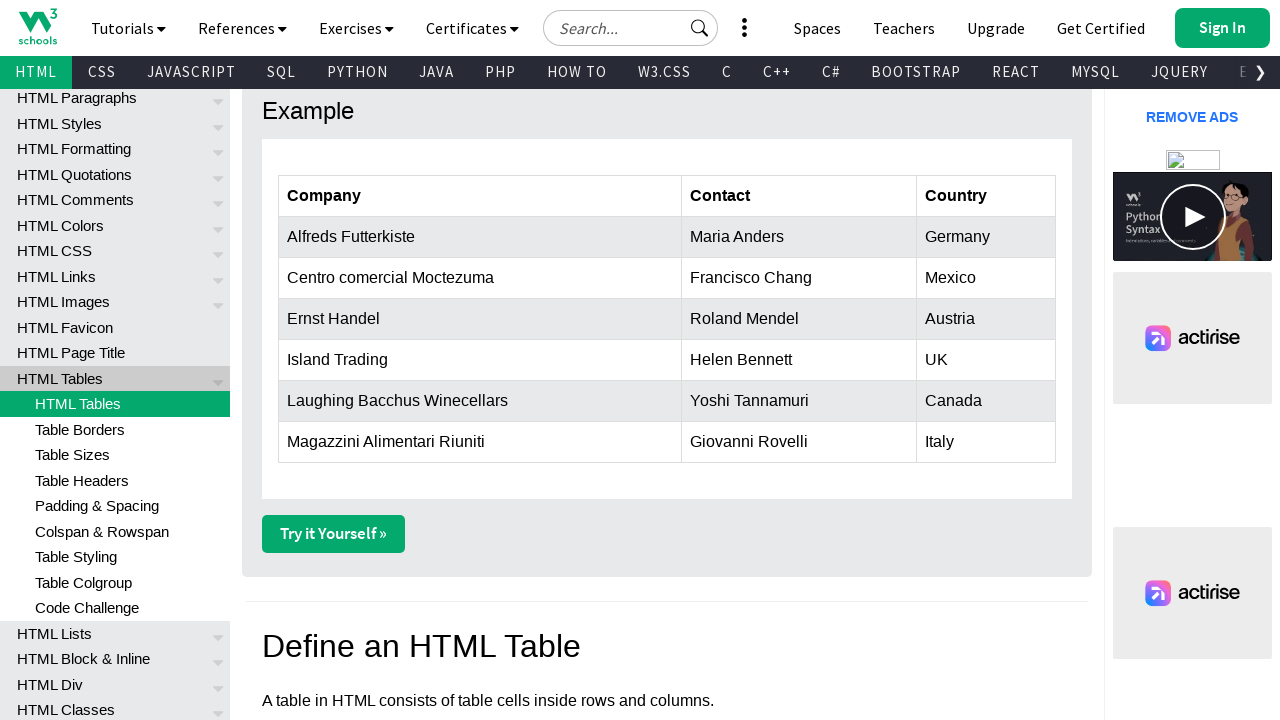

Navigated through country in row 4: Austria
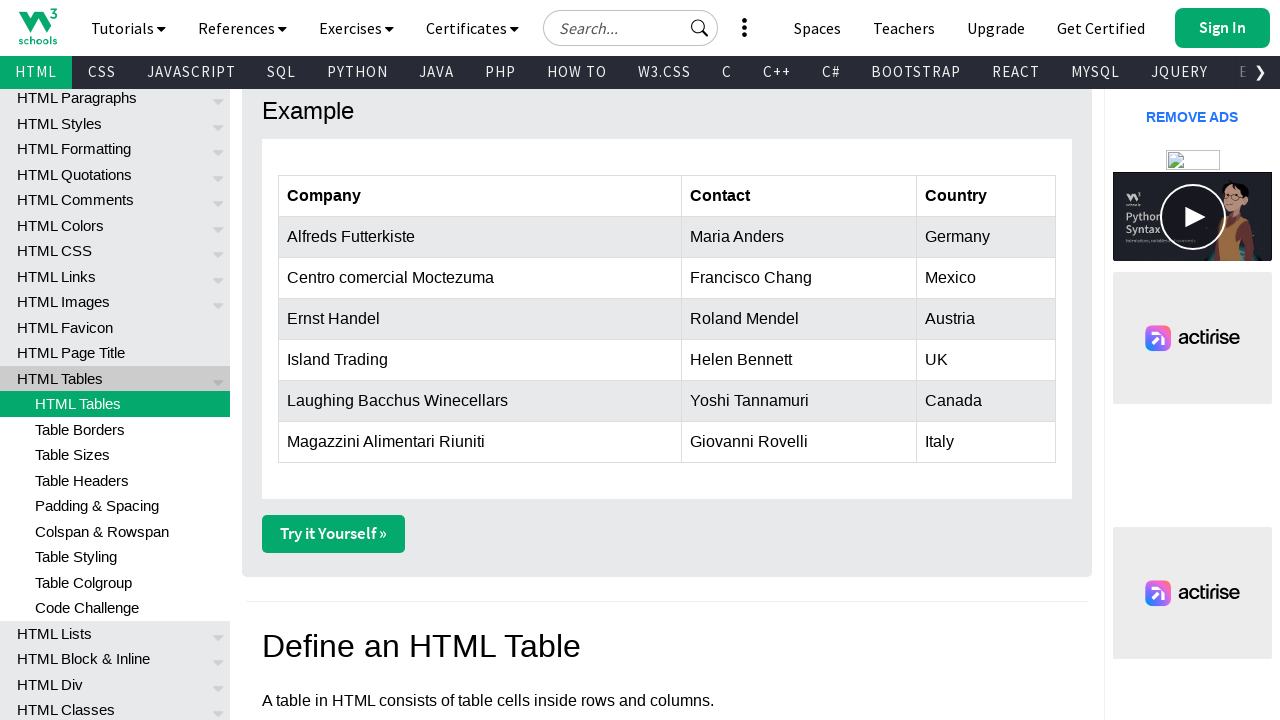

Navigated through country in row 5: UK
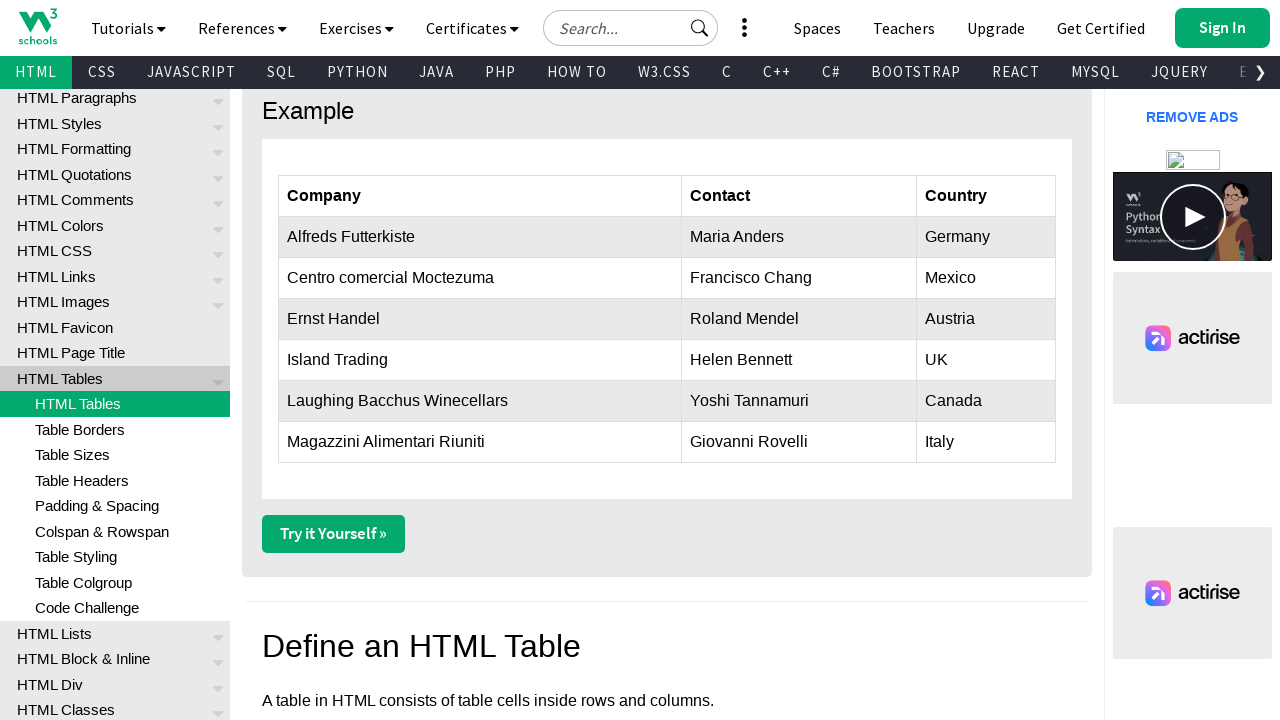

Navigated through country in row 6: Canada
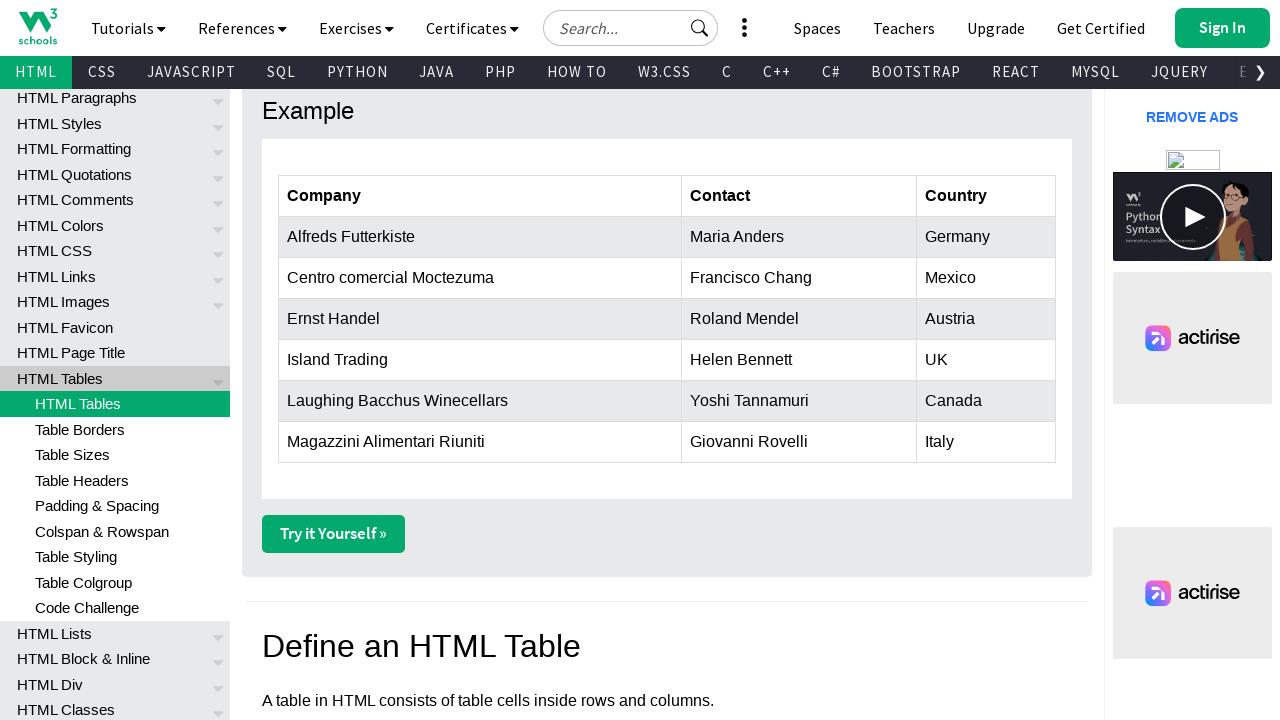

Navigated through country in row 7: Italy
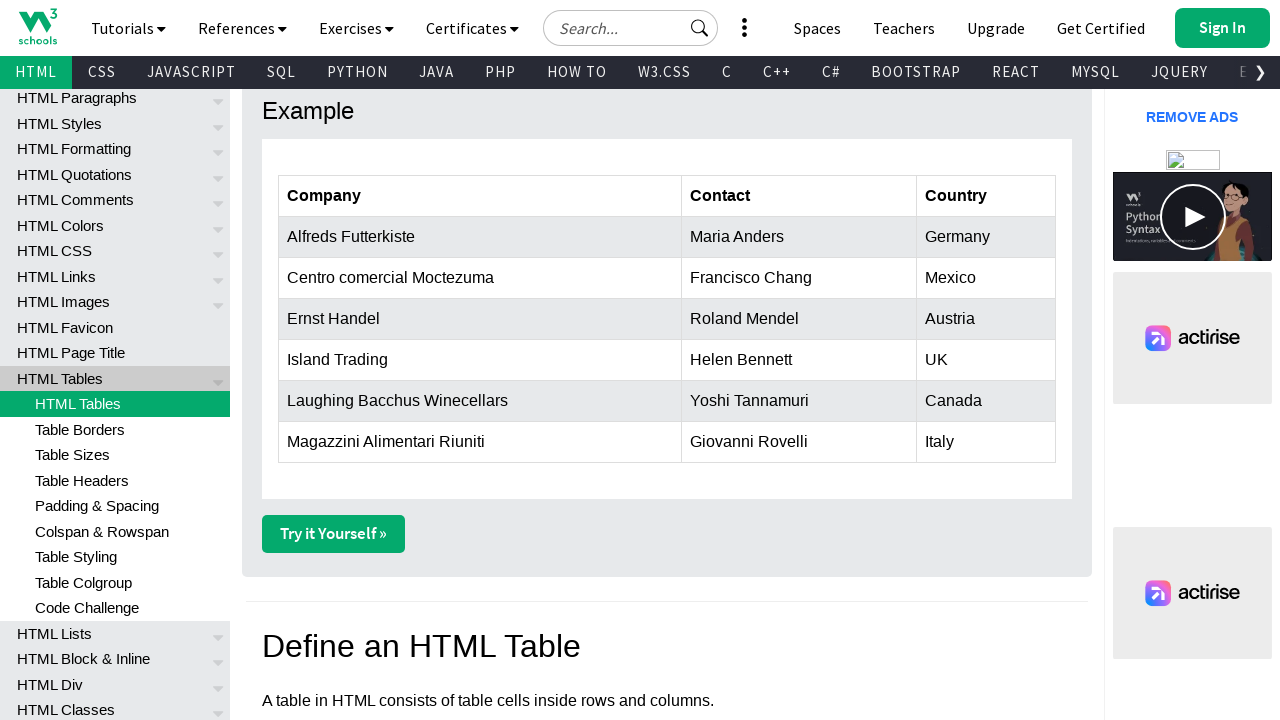

Navigated through column header 1: Company
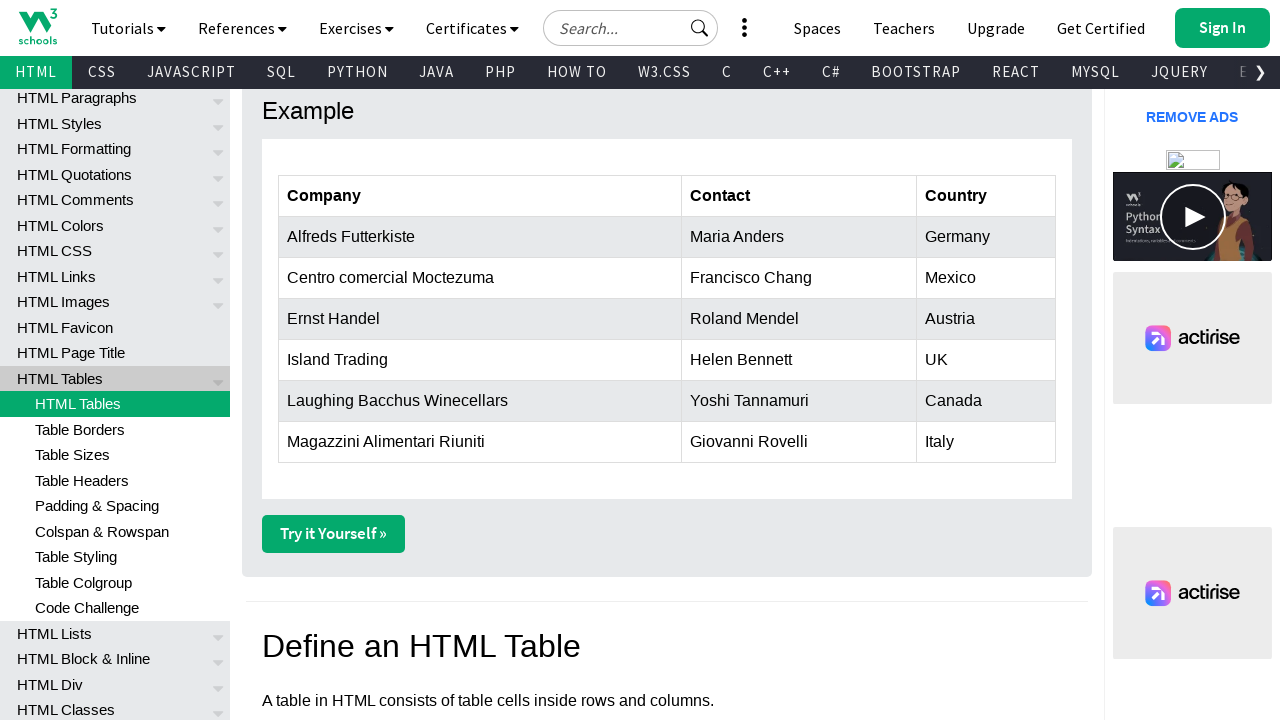

Navigated through column header 2: Contact
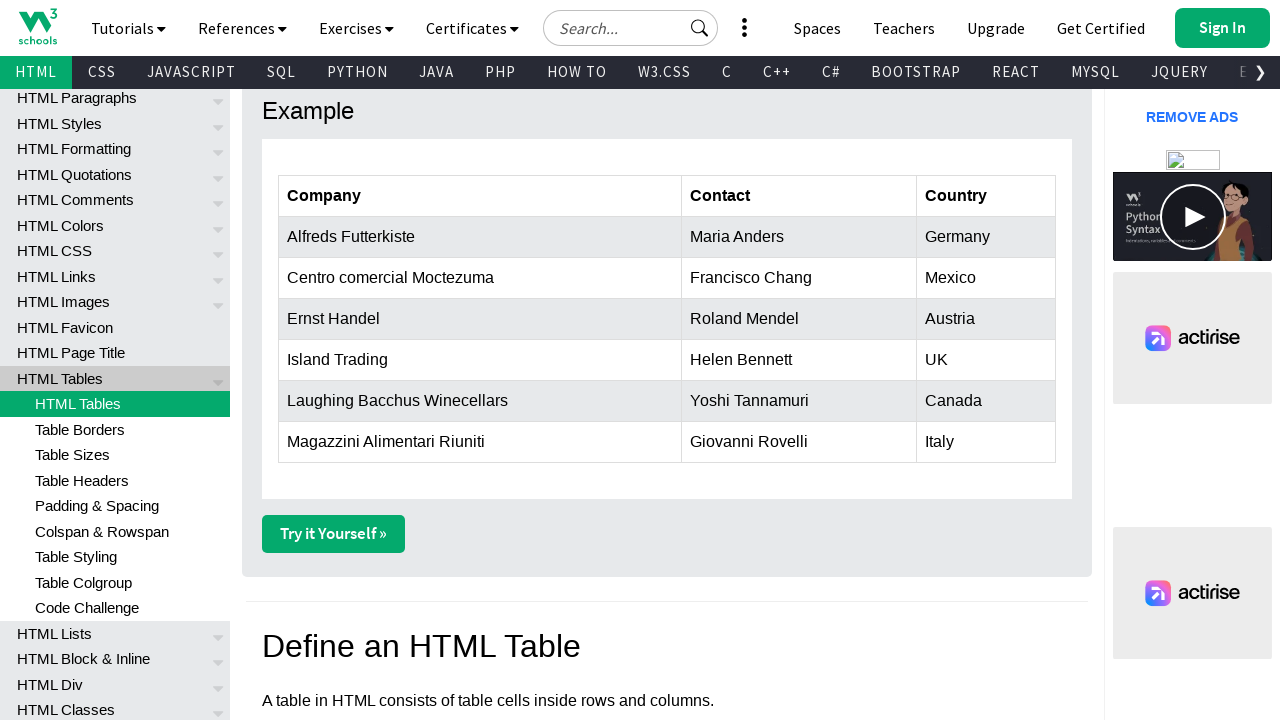

Navigated through column header 3: Country
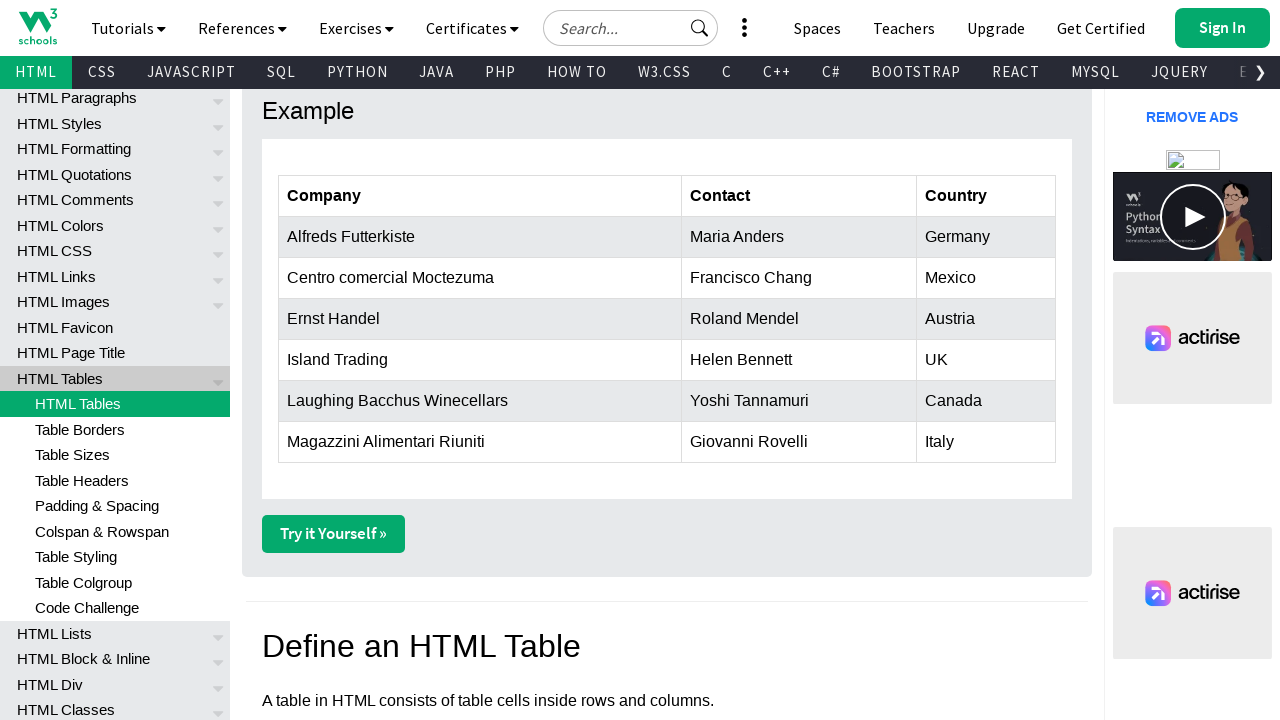

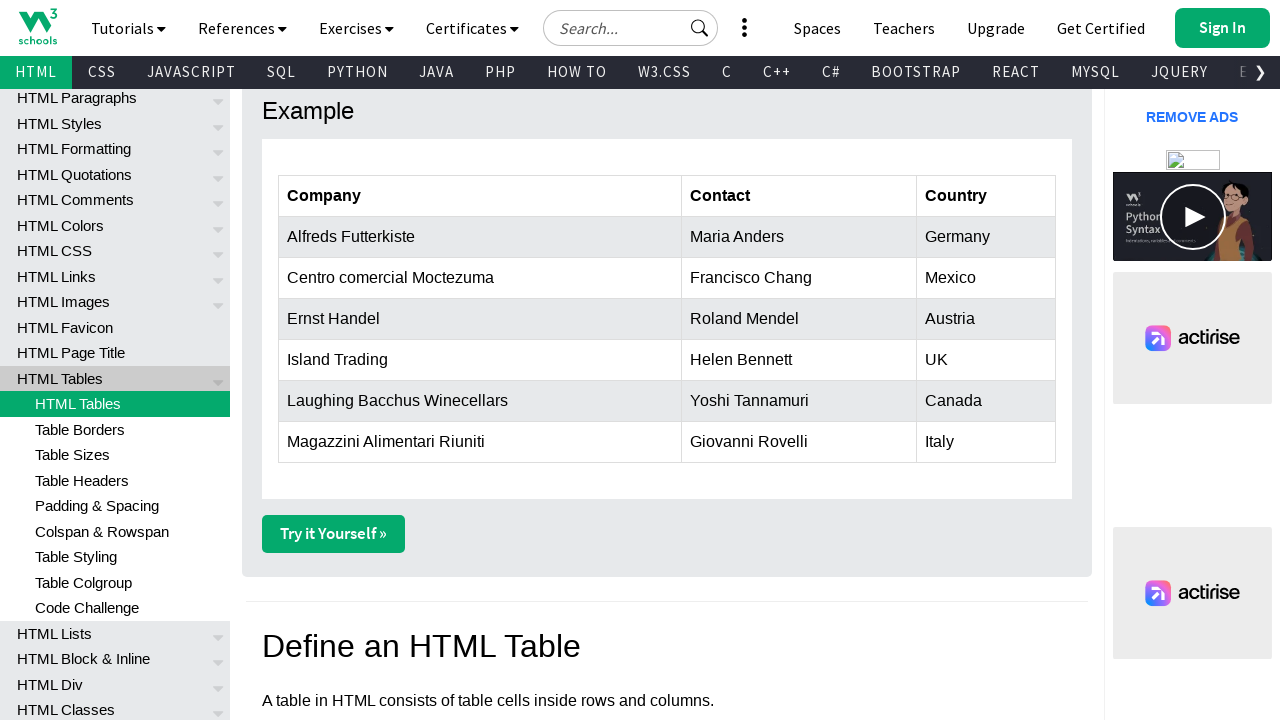